Tests a jQuery dropdown tree component by opening the dropdown and selecting multiple choices from the available options

Starting URL: https://www.jqueryscript.net/demo/Drop-Down-Combo-Tree/

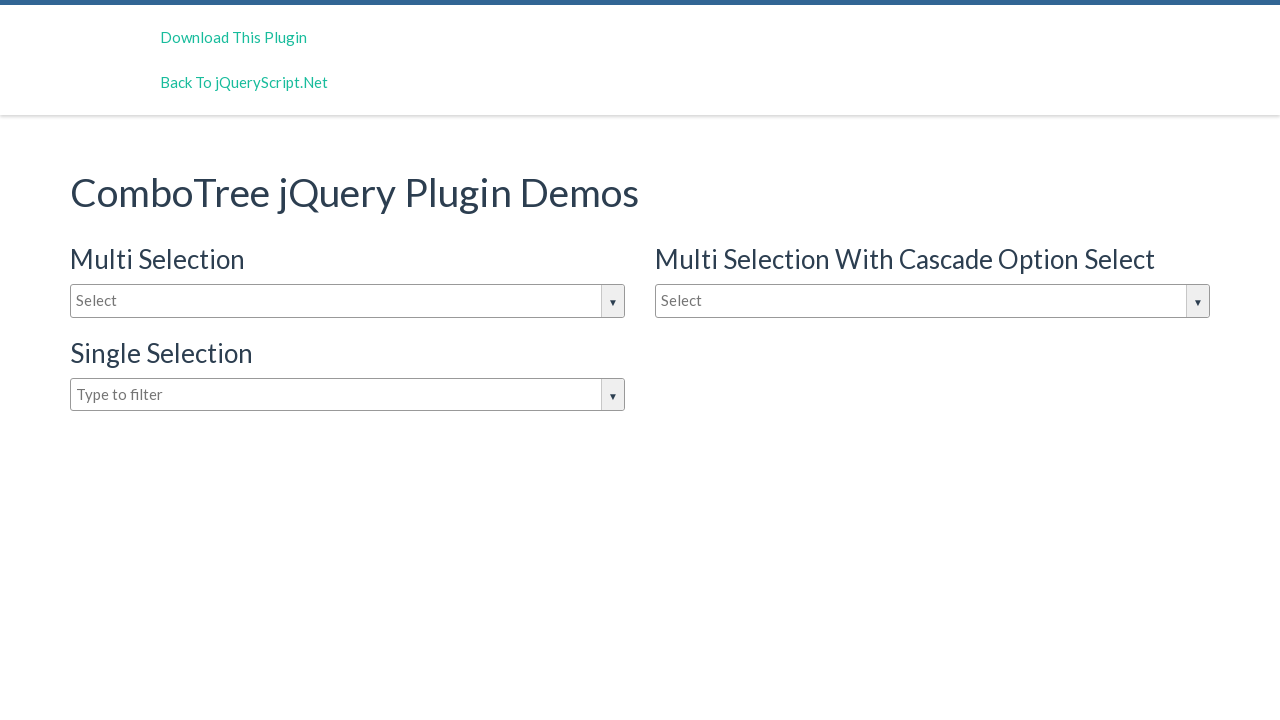

Clicked on dropdown input box to open the jQuery dropdown tree at (348, 301) on #justAnInputBox
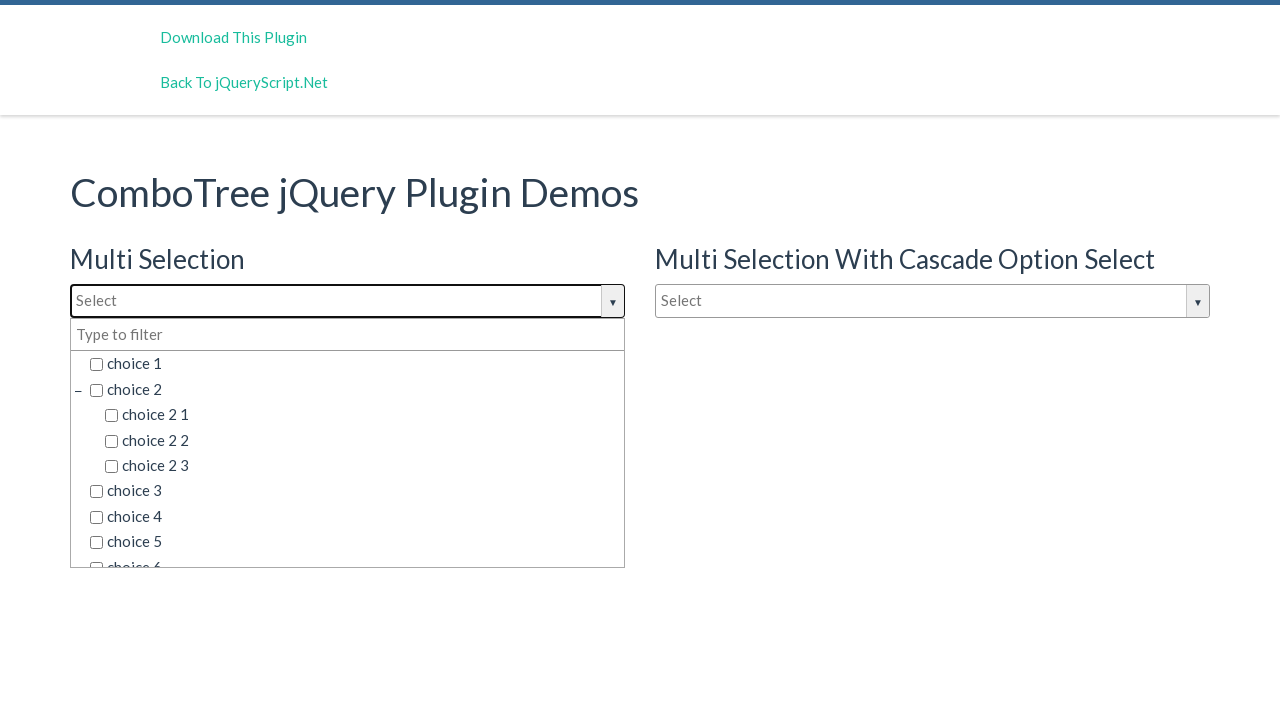

Dropdown options loaded and became visible
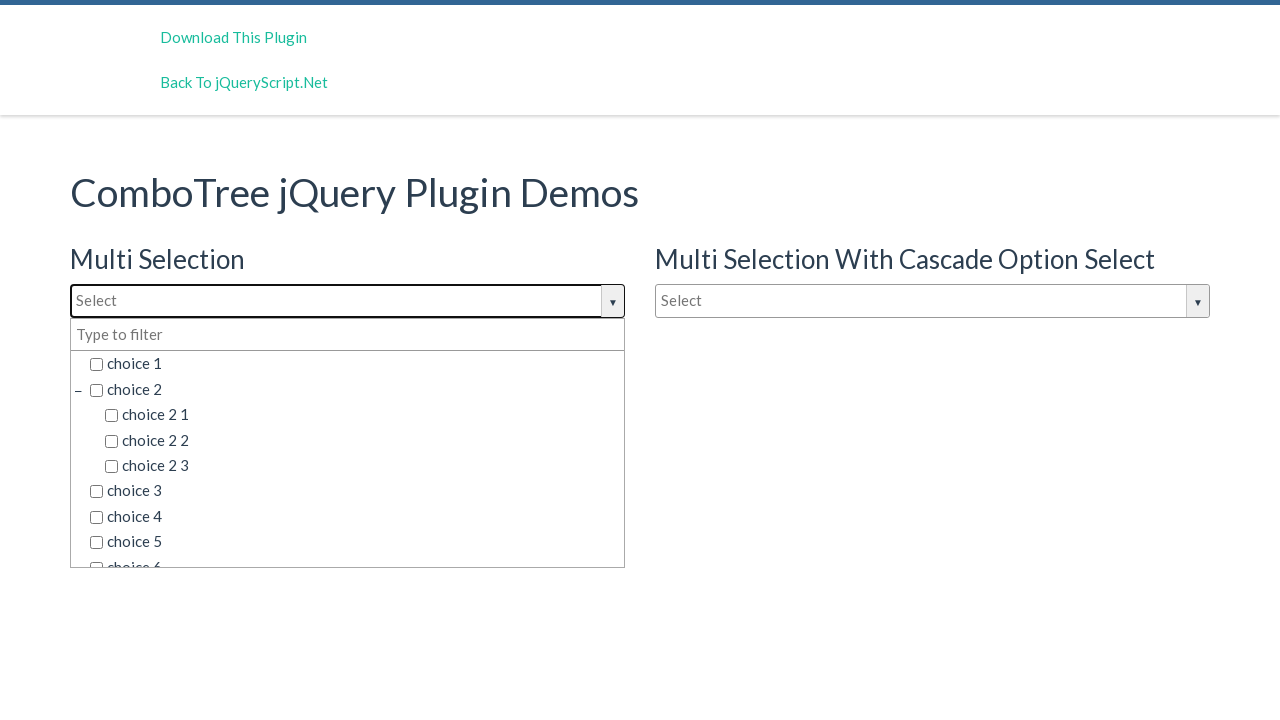

Selected 'choice 5' from dropdown options at (355, 542) on span.comboTreeItemTitle >> nth=7
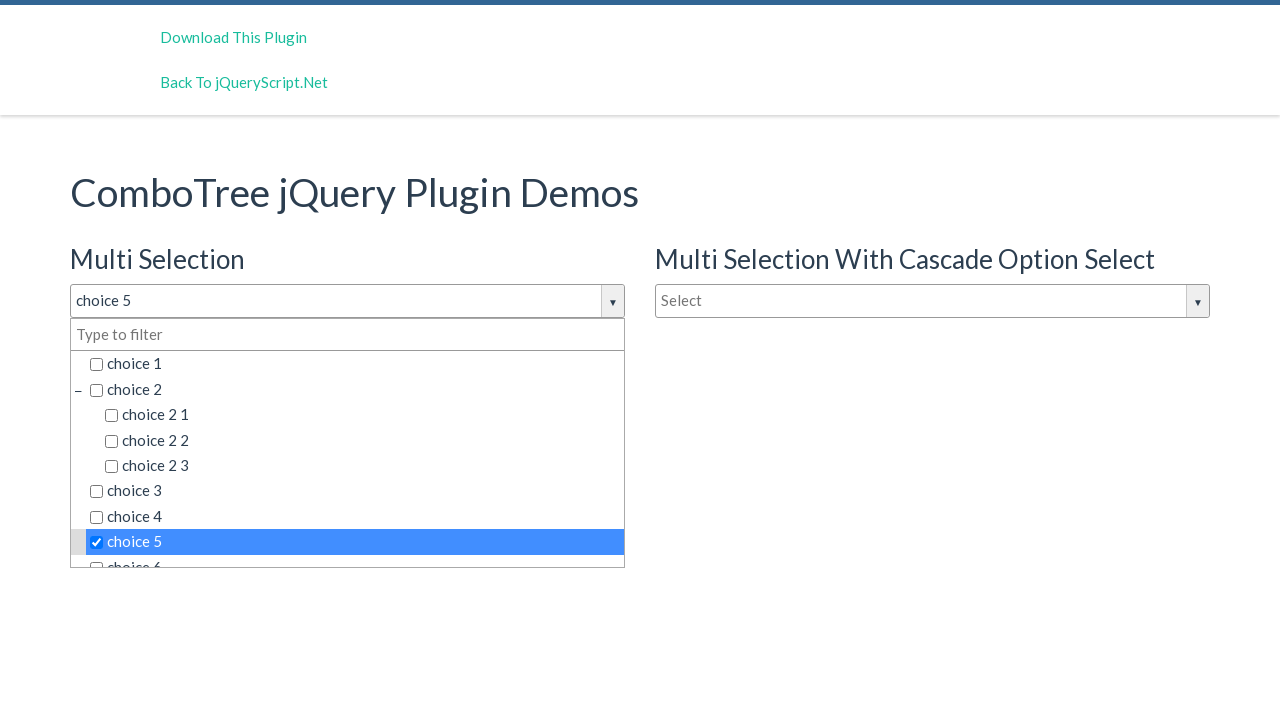

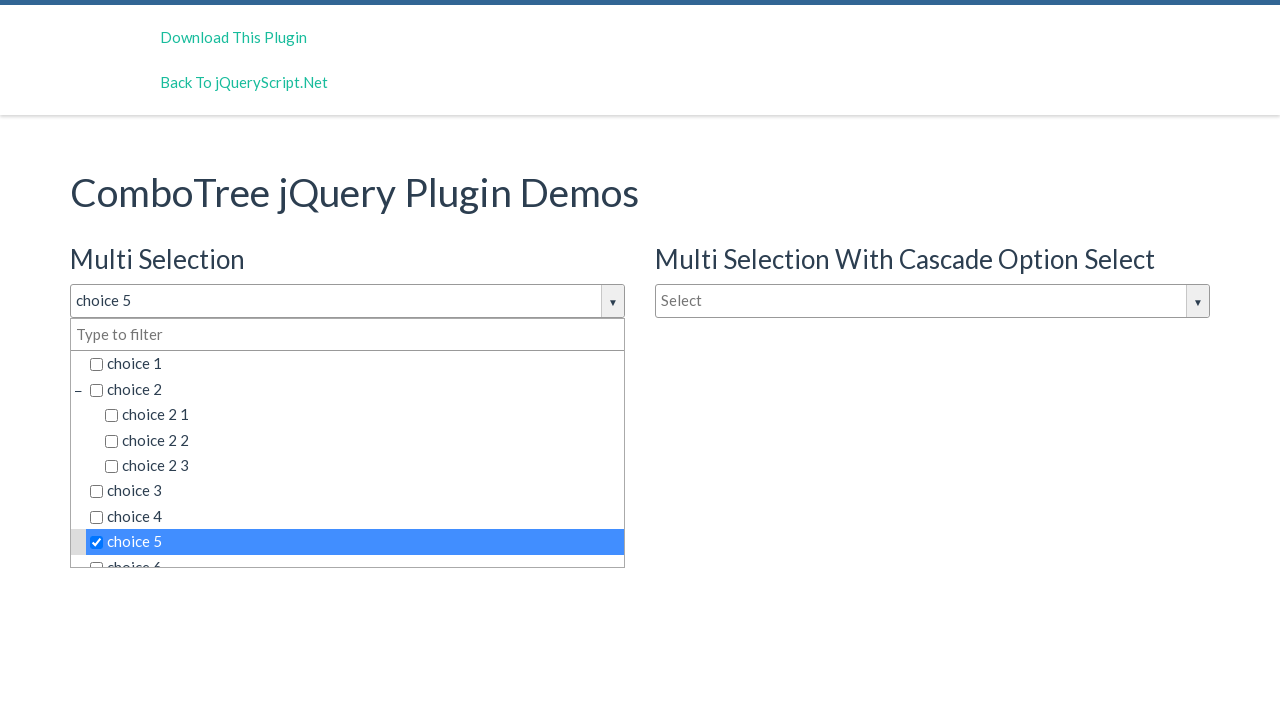